Navigates to the OrangeHRM demo site and verifies that the page title matches "OrangeHRM"

Starting URL: https://opensource-demo.orangehrmlive.com

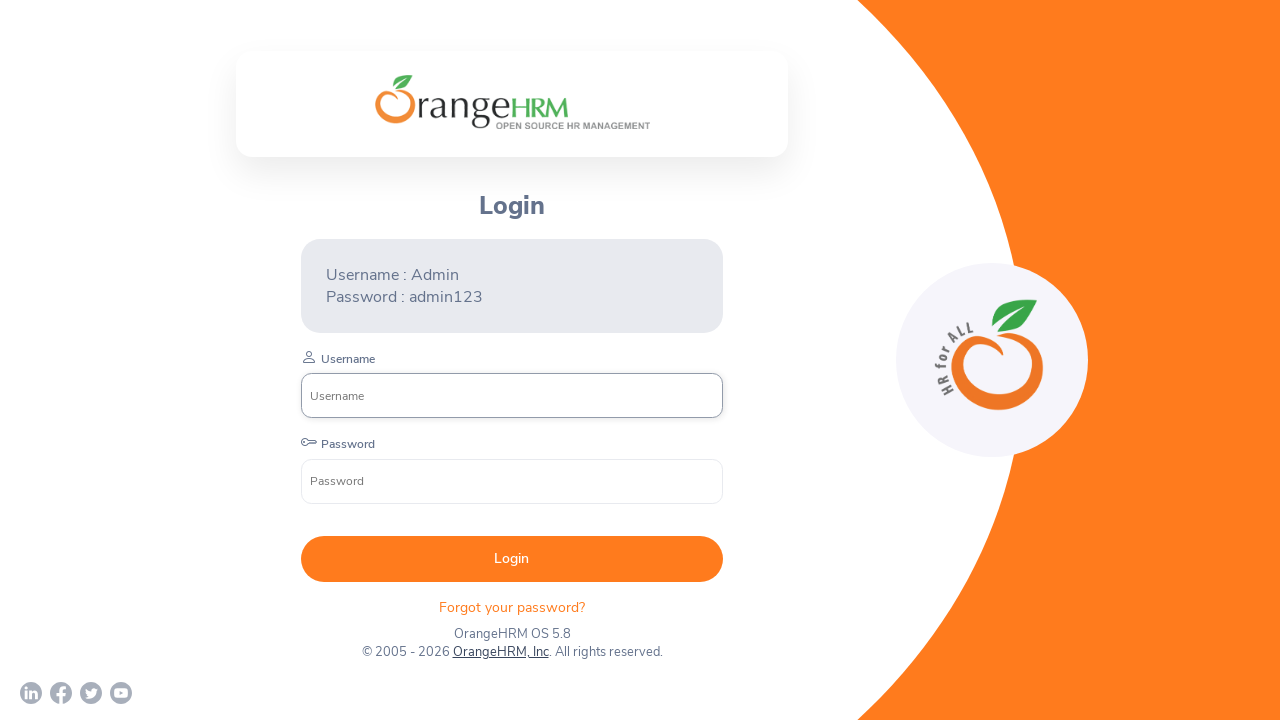

Navigated to OrangeHRM demo site
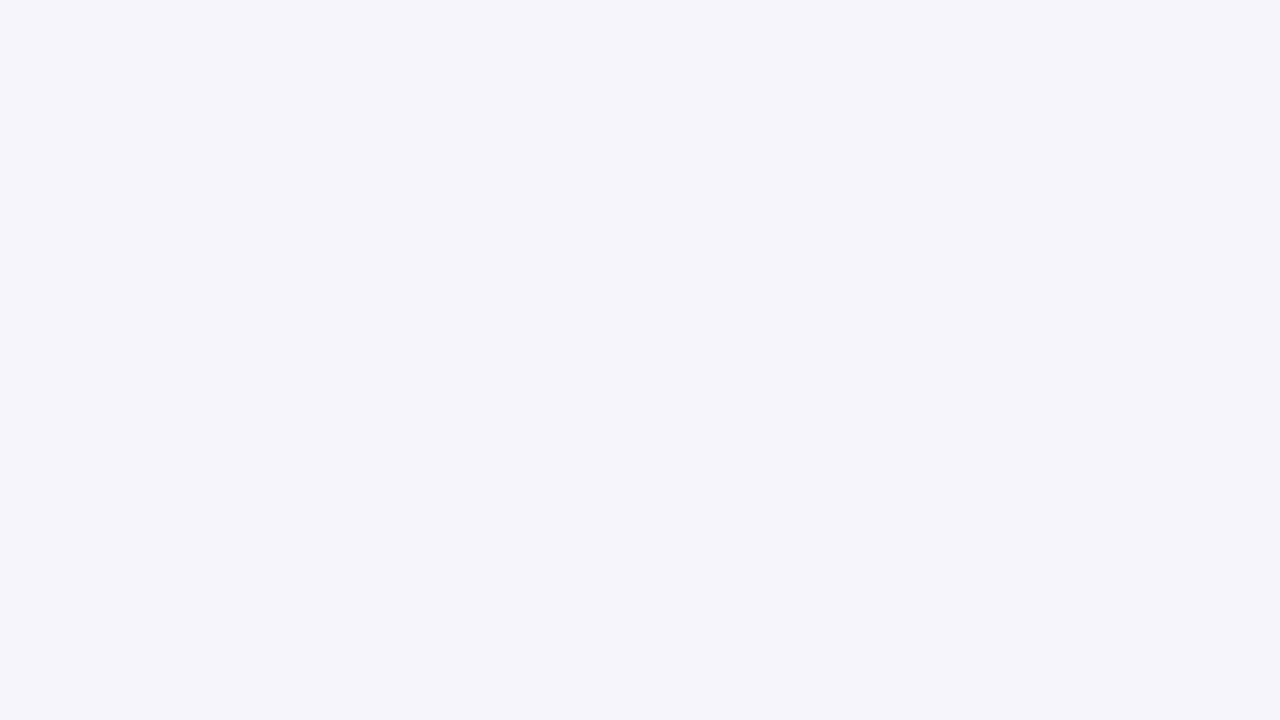

Verified page title matches 'OrangeHRM'
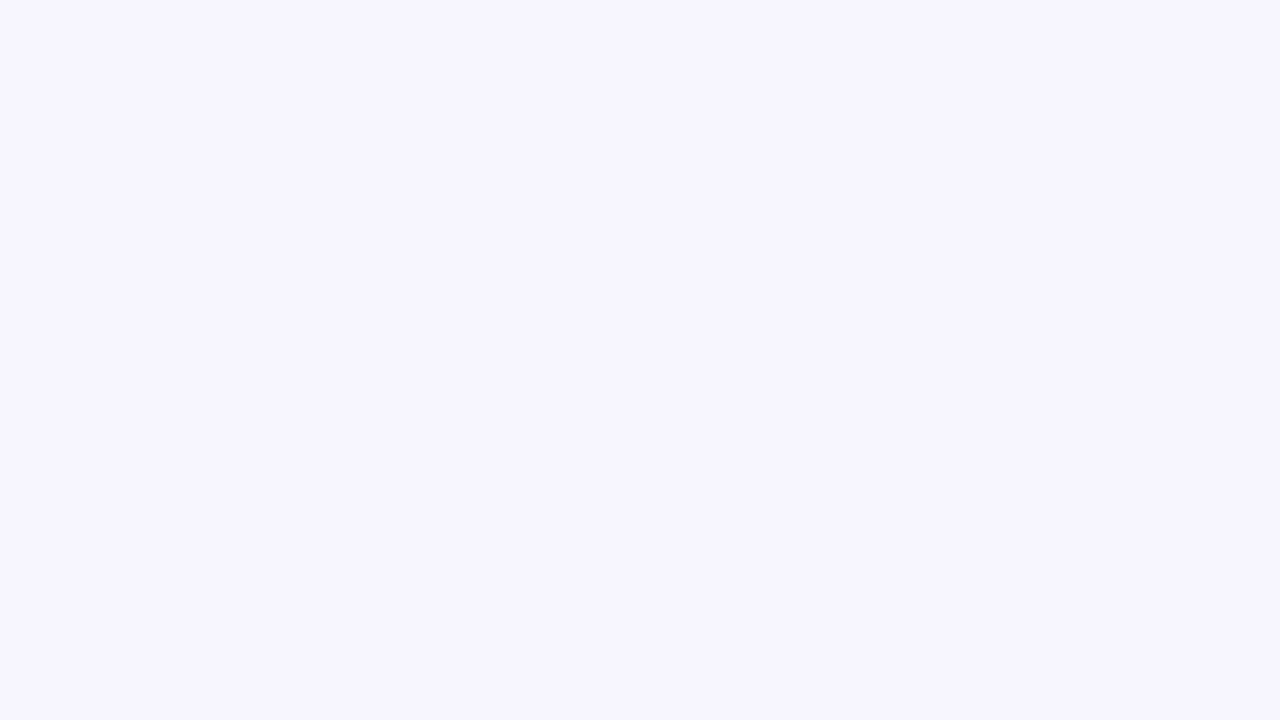

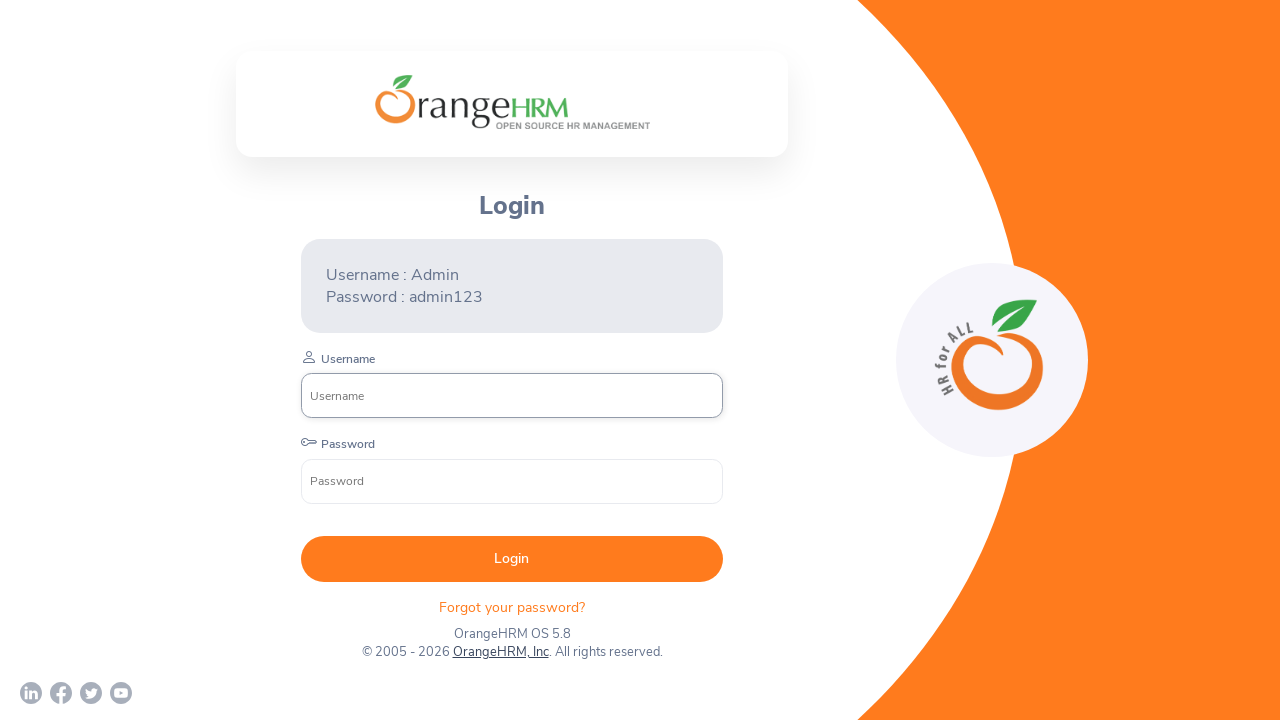